Tests that signup form rejects submission when the email field is blank/empty by filling other fields and leaving email empty.

Starting URL: https://selenium-blog.herokuapp.com

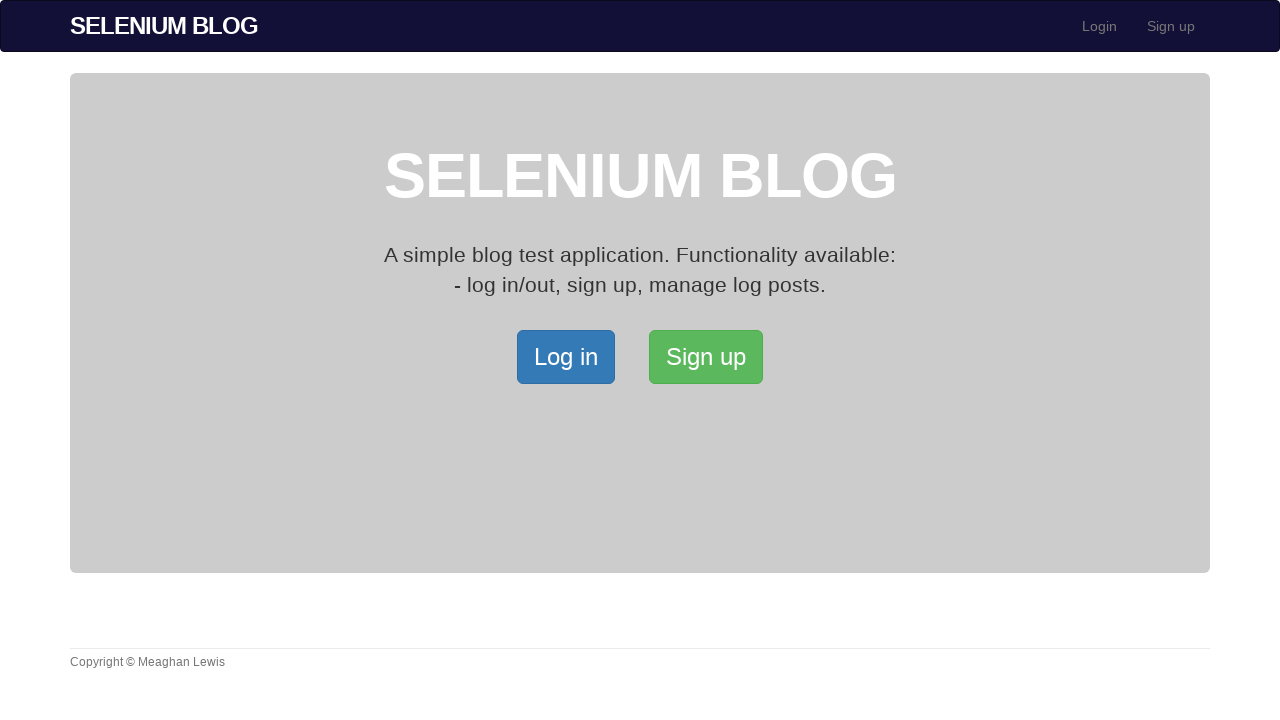

Clicked Signup button to open the Signup page at (706, 357) on xpath=/html/body/div[2]/div/a[2]
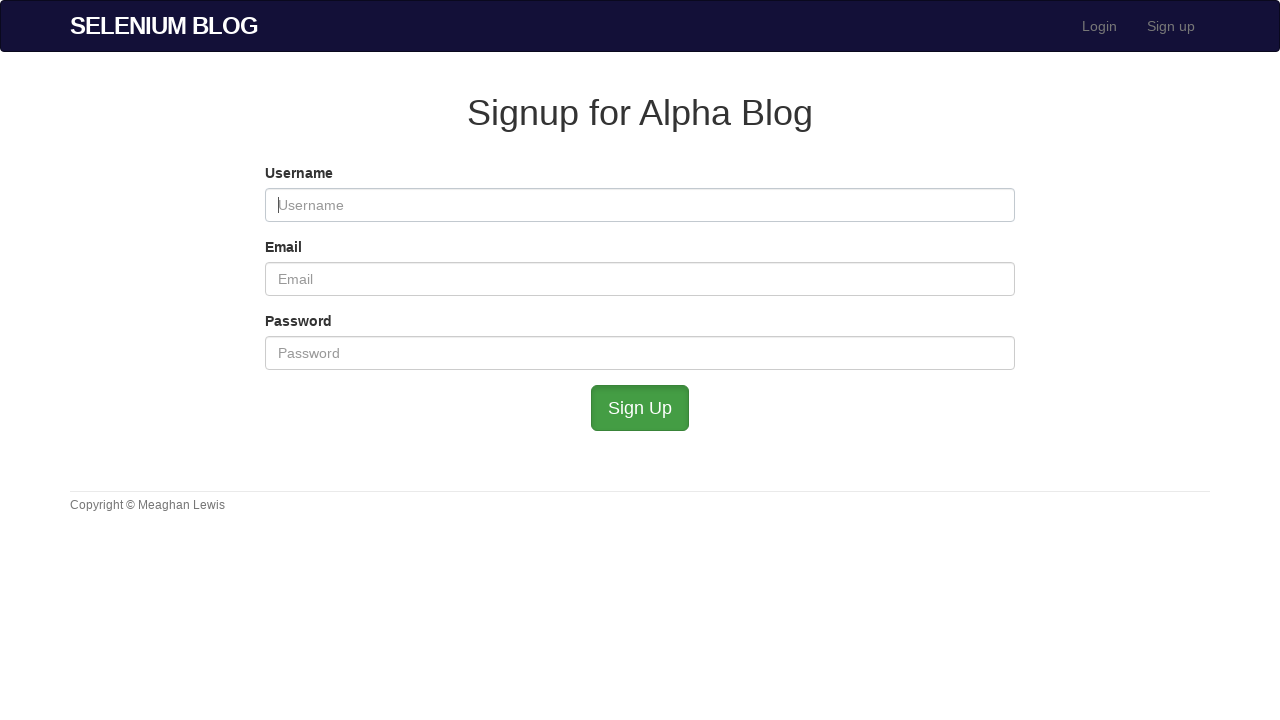

Filled username field with 'BlankEmailTest' on #user_username
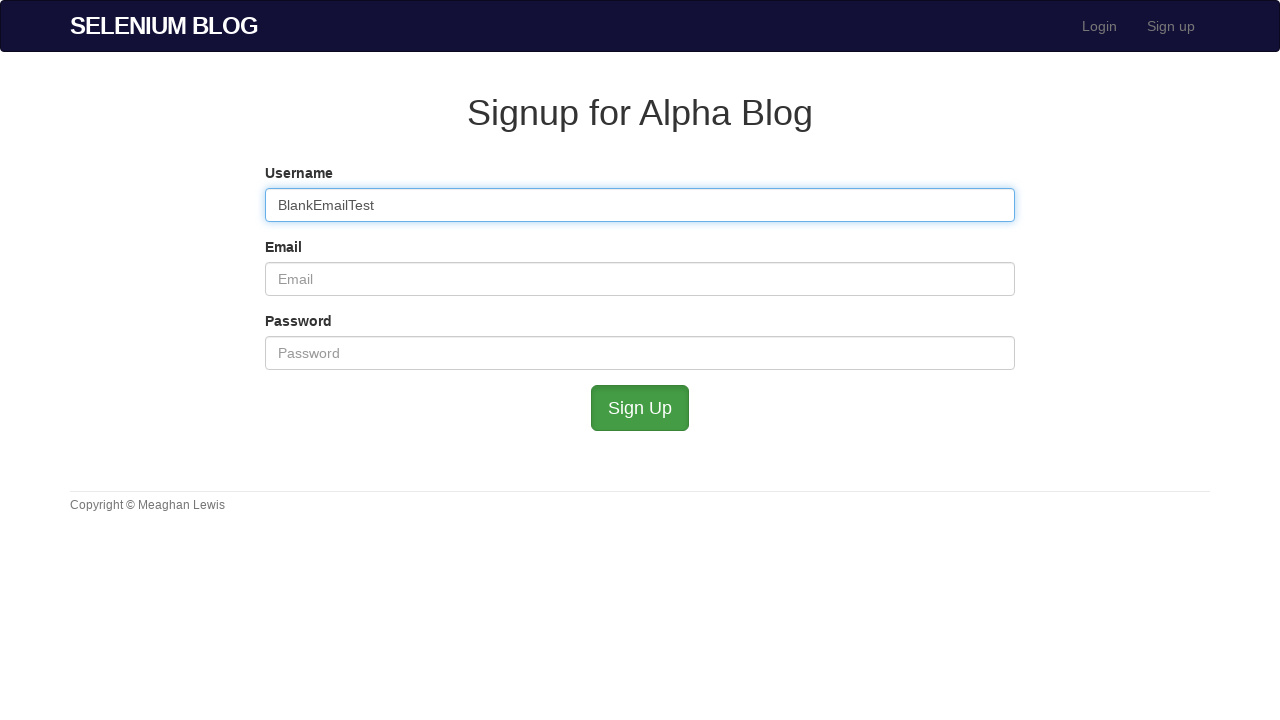

Left email field blank with only a space on #user_email
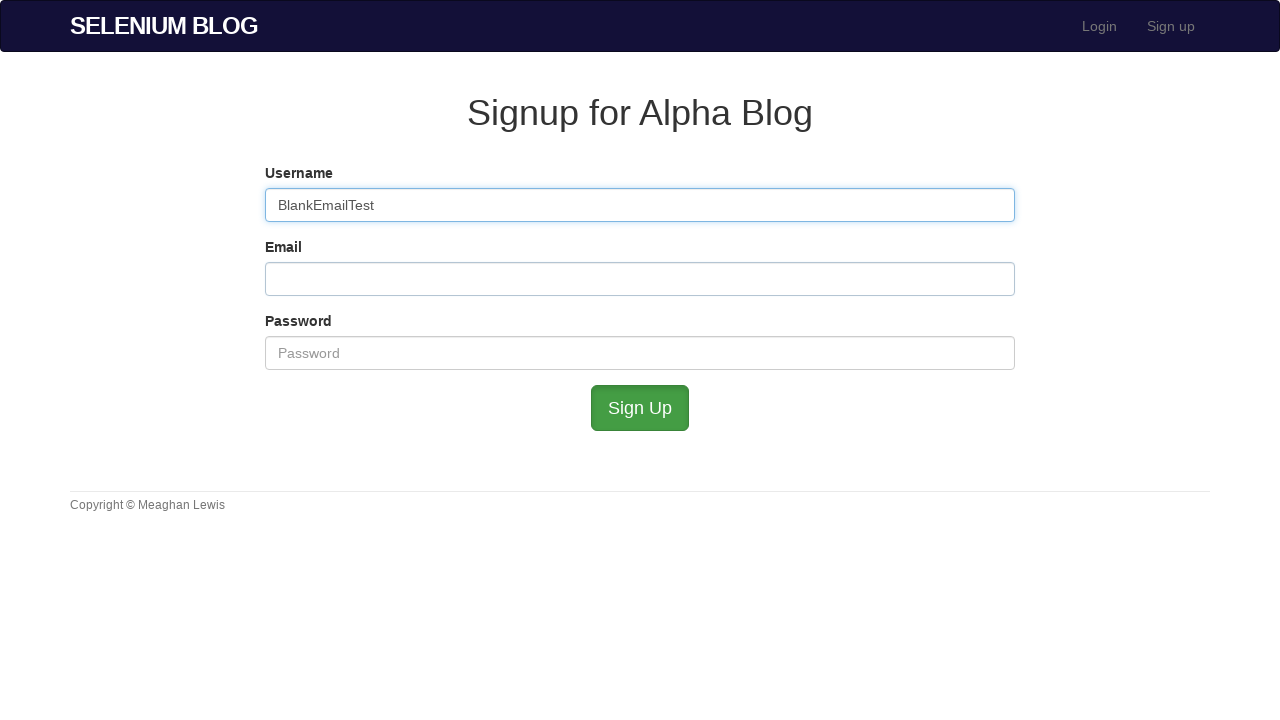

Filled password field with 'password' on #user_password
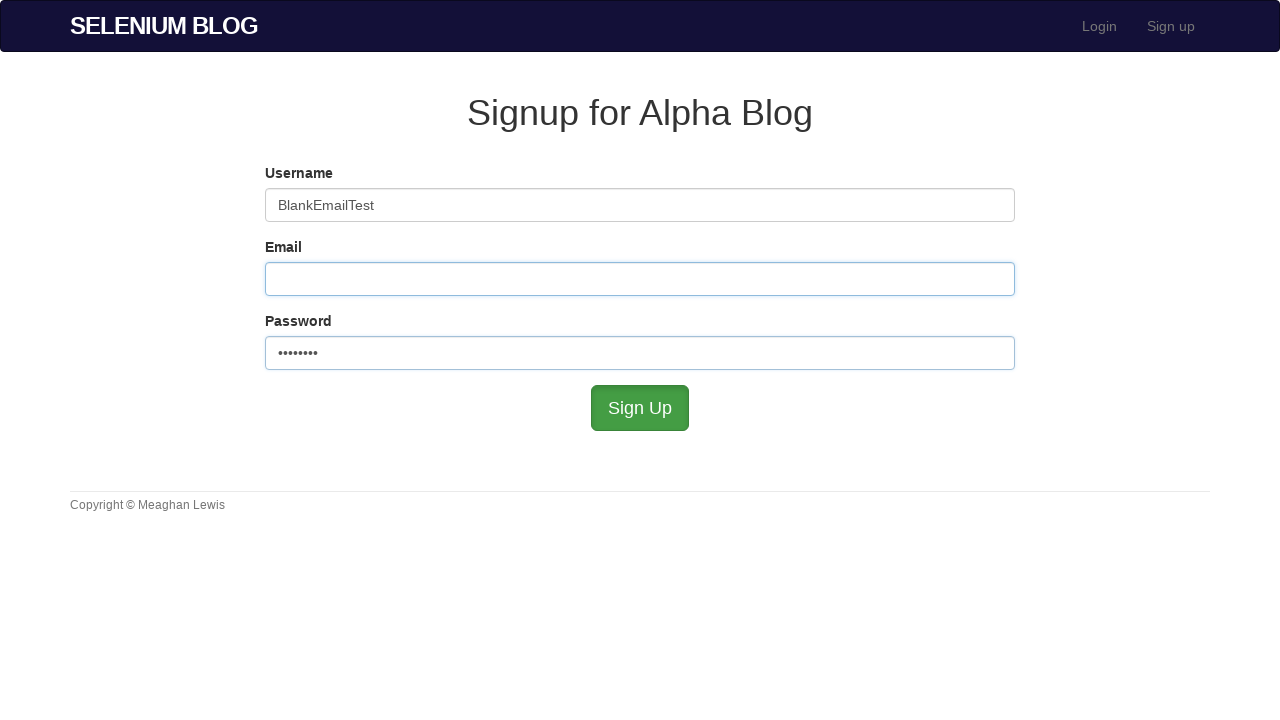

Clicked signup button to attempt form submission with blank email at (640, 408) on #submit
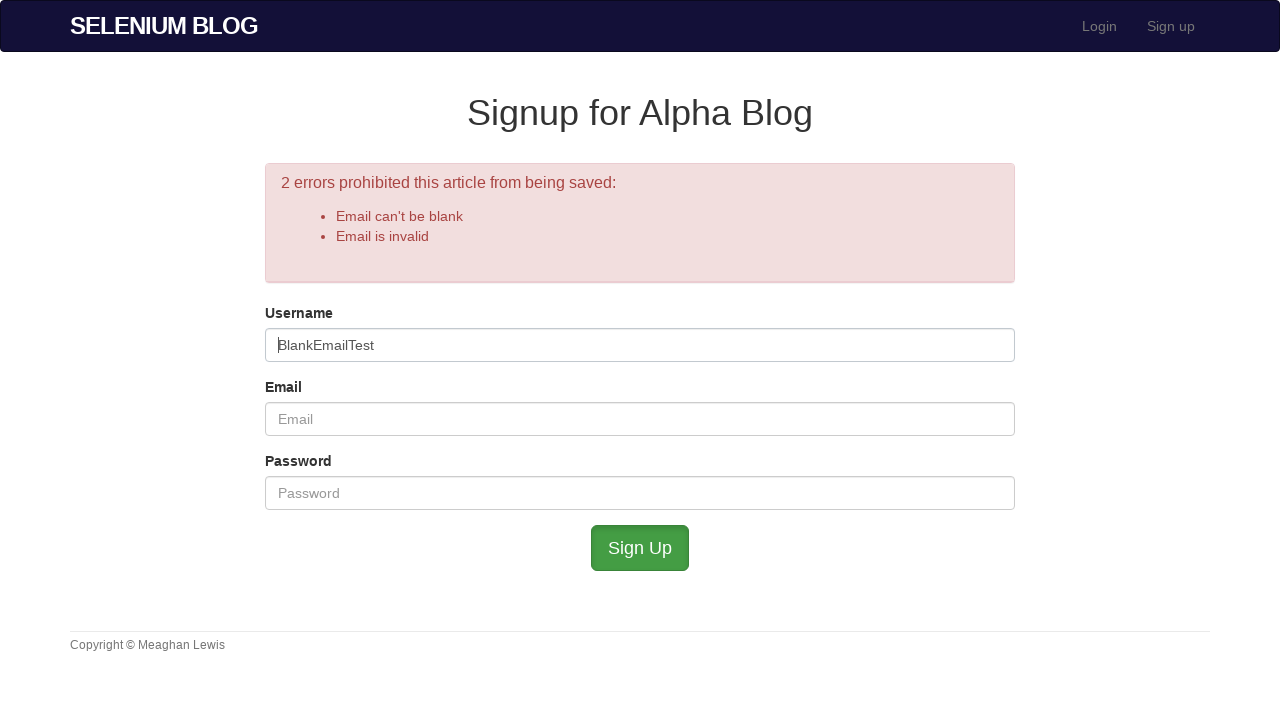

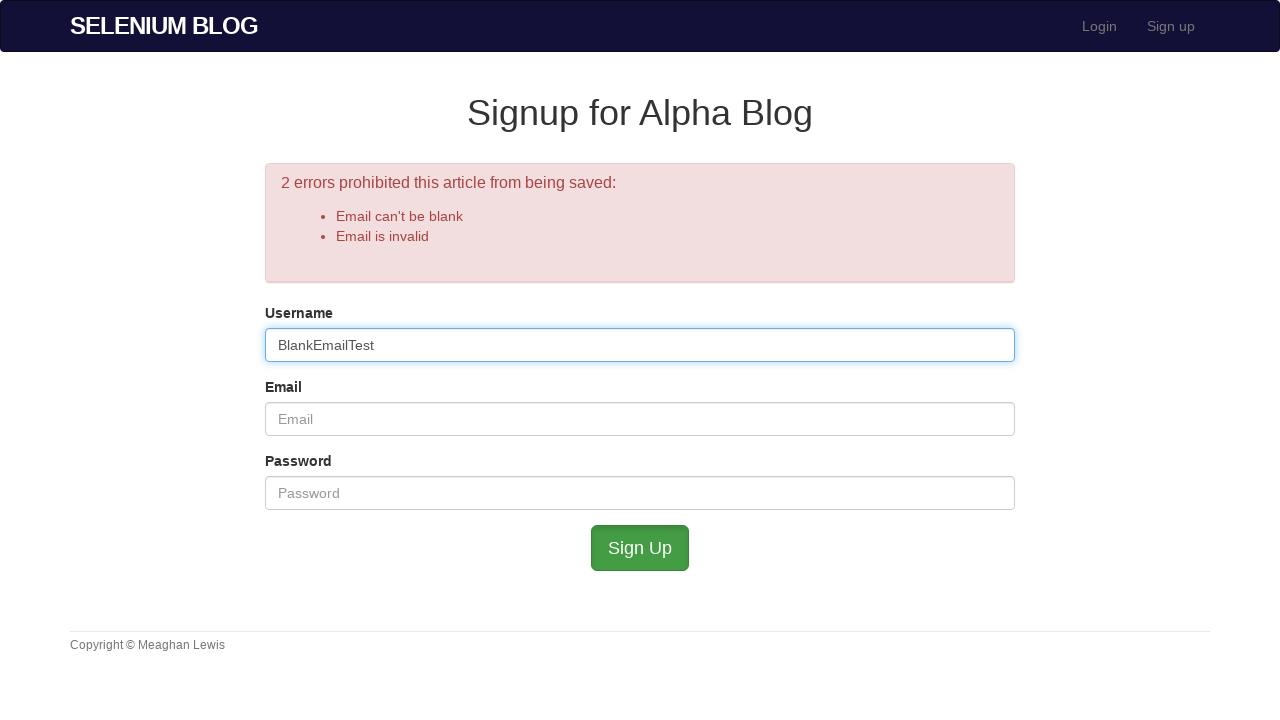